Tests drag and drop functionality on jQueryUI demo page by navigating to Droppable section, performing a drag and drop action, then navigating to Draggable section and dragging an element by offset.

Starting URL: https://jqueryui.com/draggable/

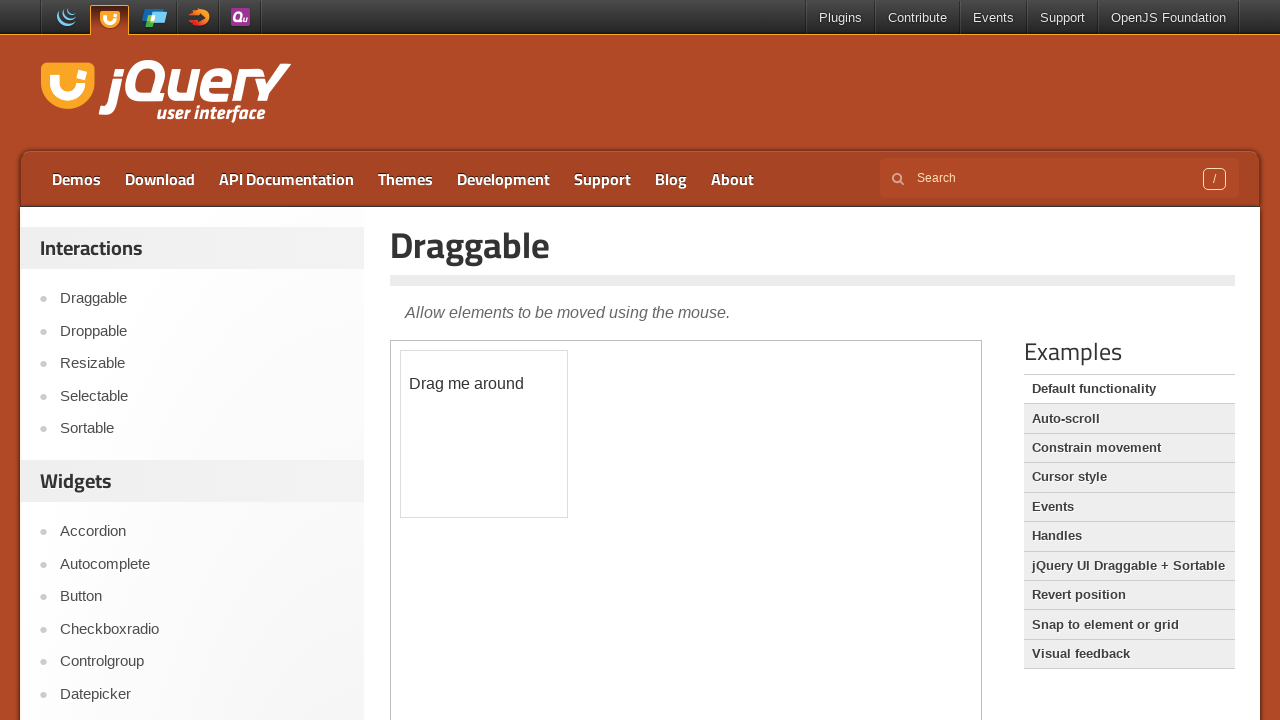

Clicked on Droppable link at (202, 331) on a:text('Droppable')
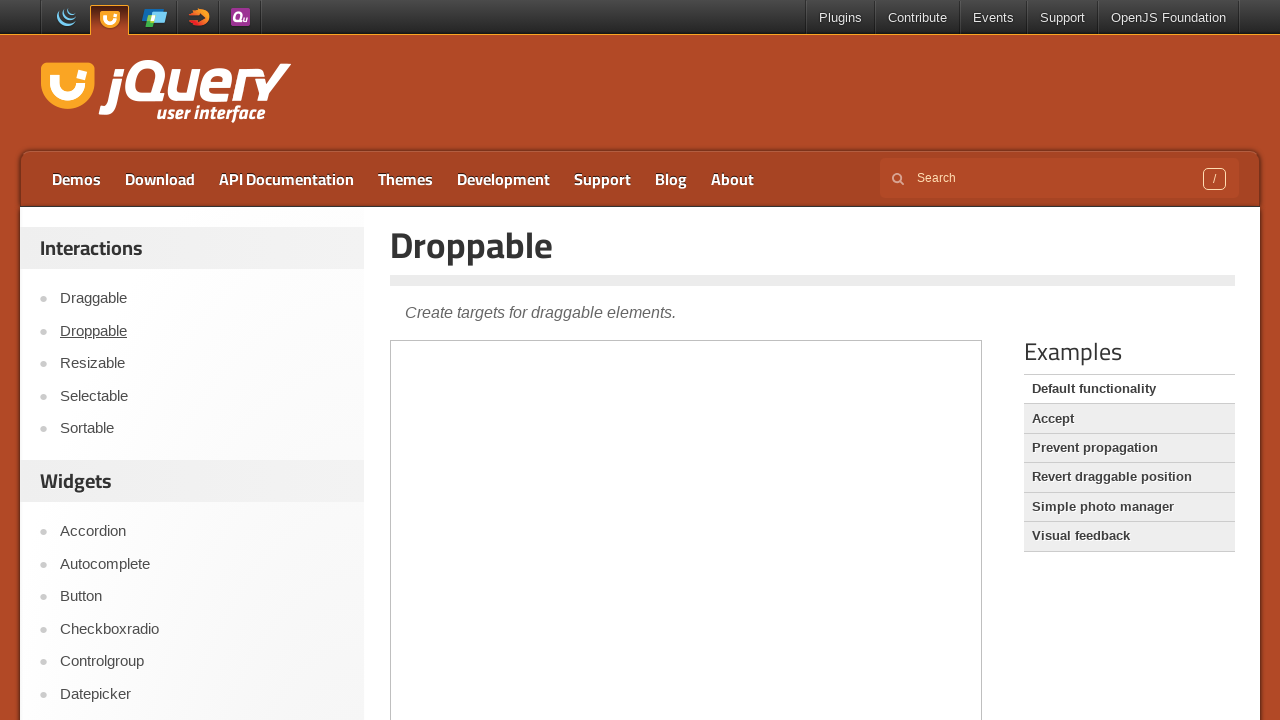

Switched to droppable demo iframe
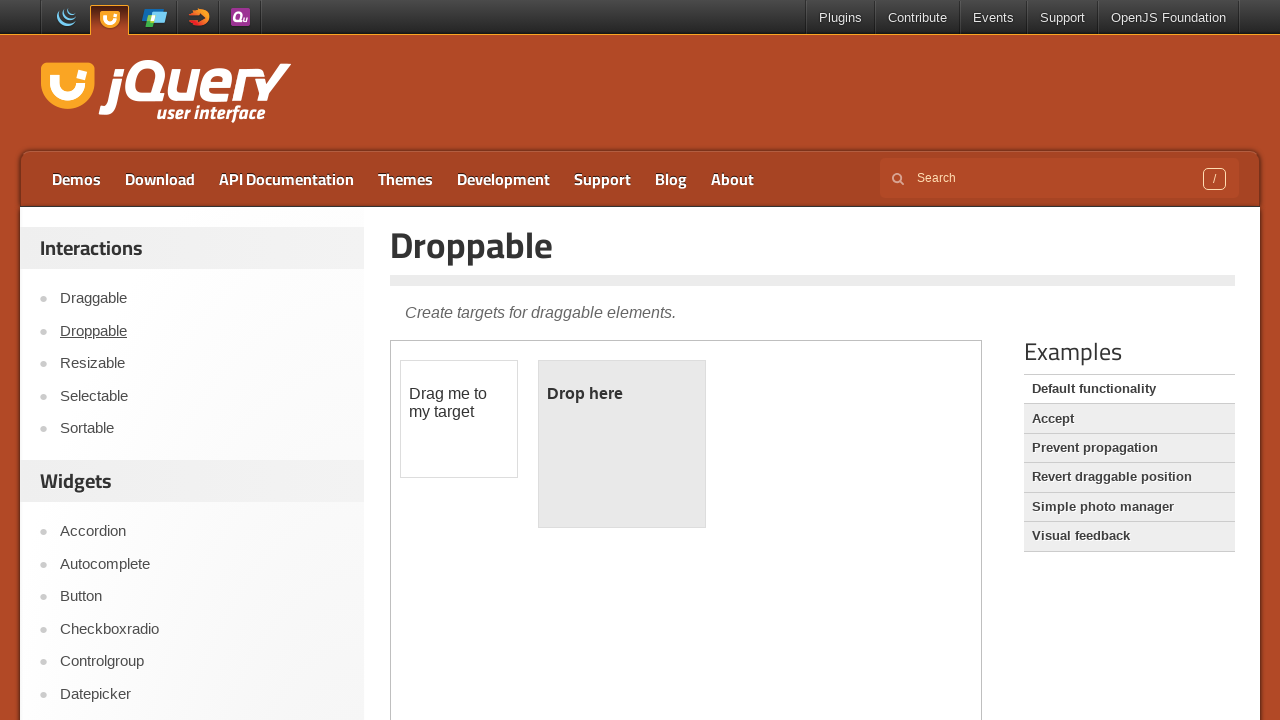

Dragged draggable element to droppable element at (622, 444)
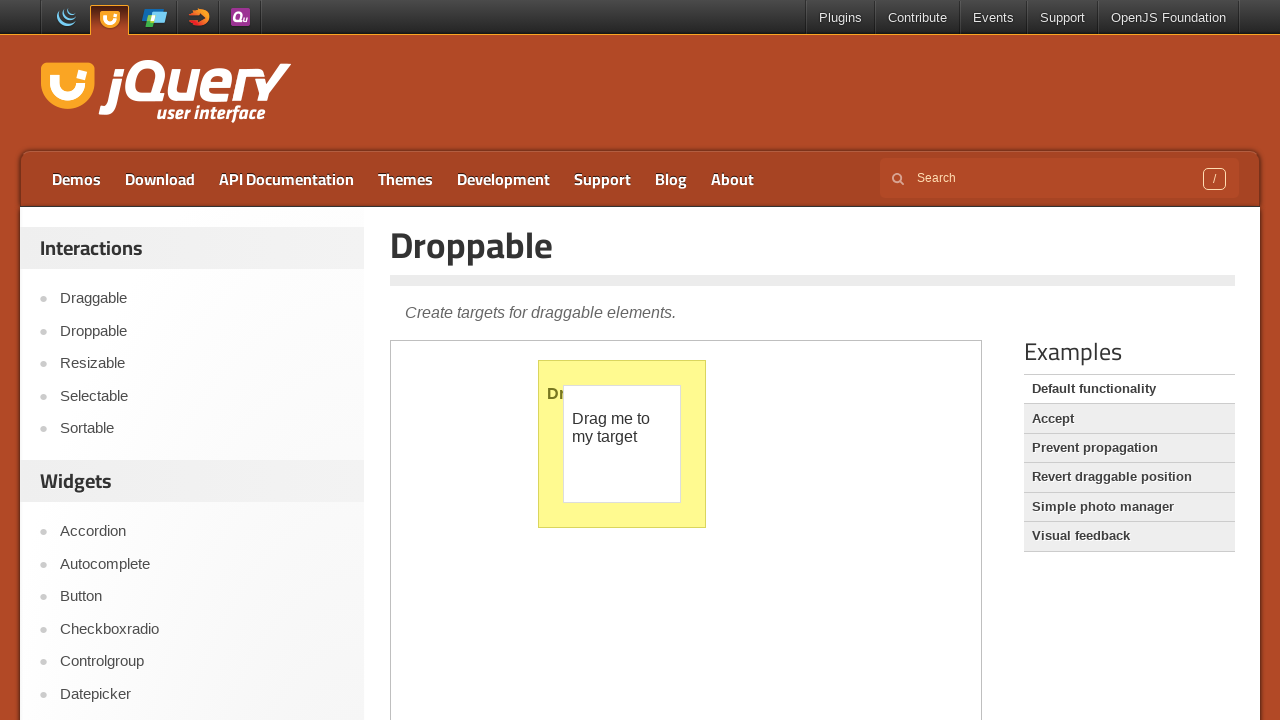

Clicked on Draggable link at (1129, 477) on a:text('Draggable')
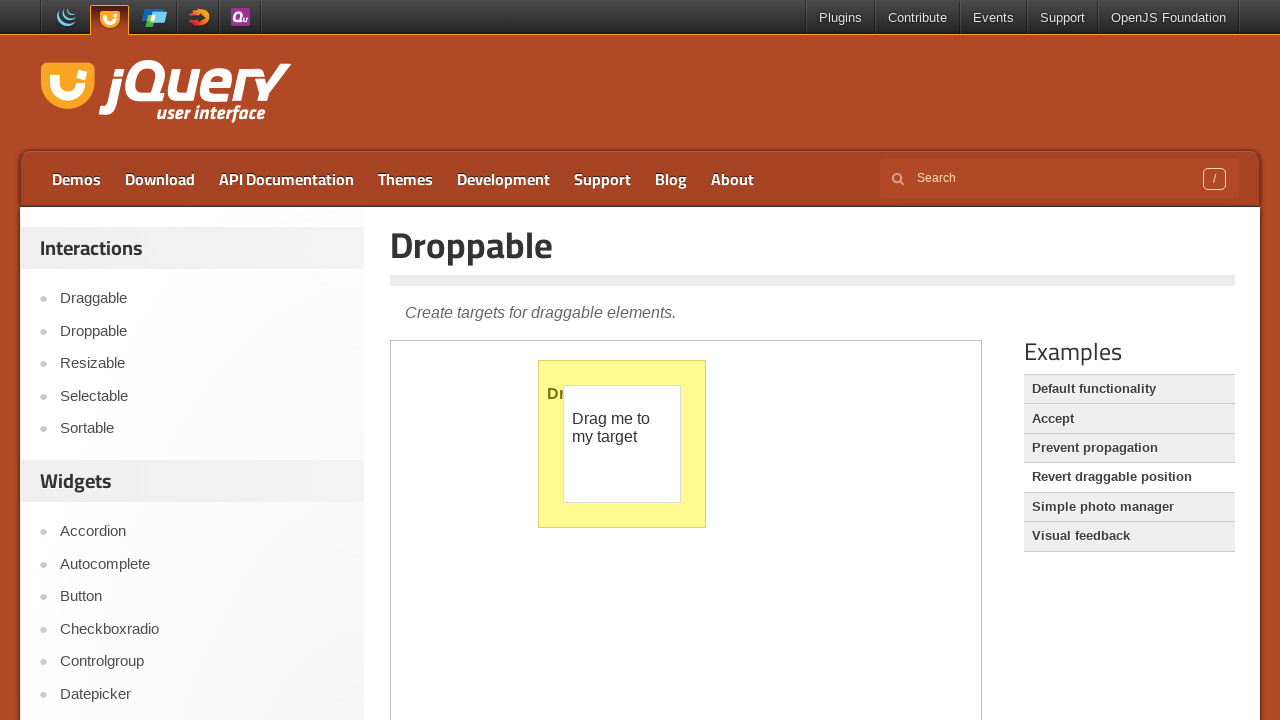

Switched to draggable demo iframe
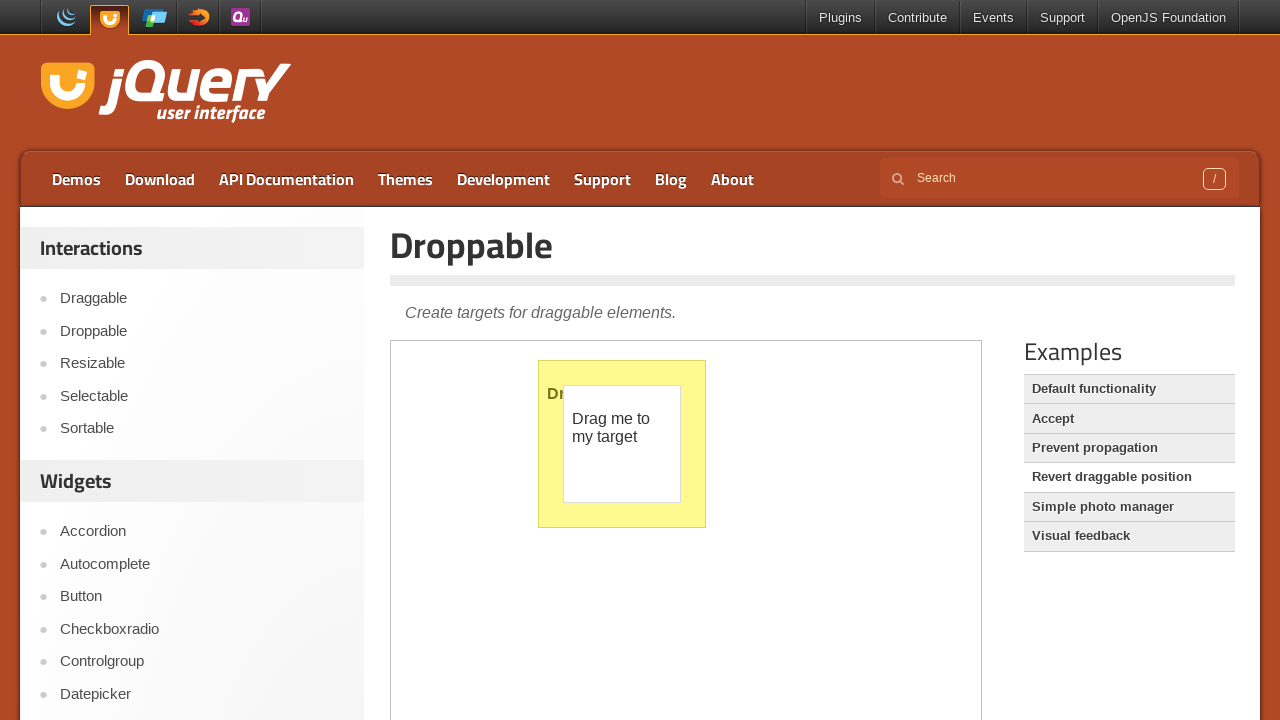

Located draggable element and retrieved bounding box
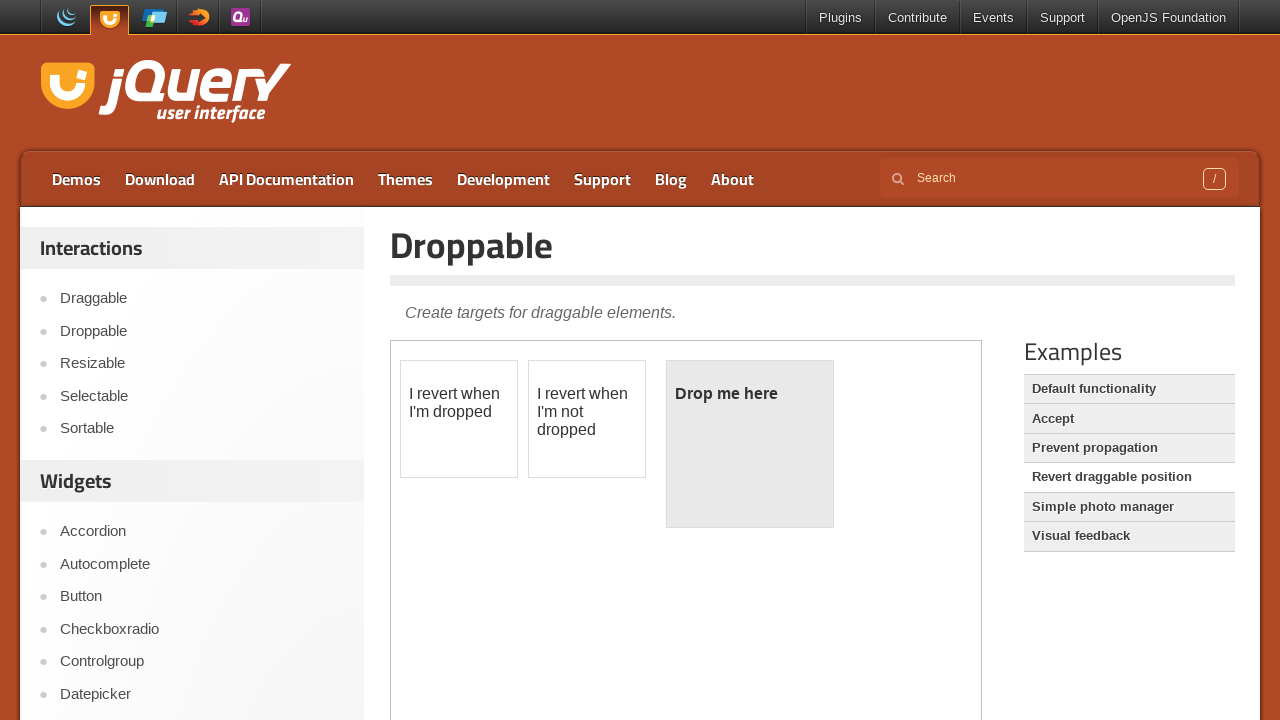

Moved mouse to center of draggable element at (459, 419)
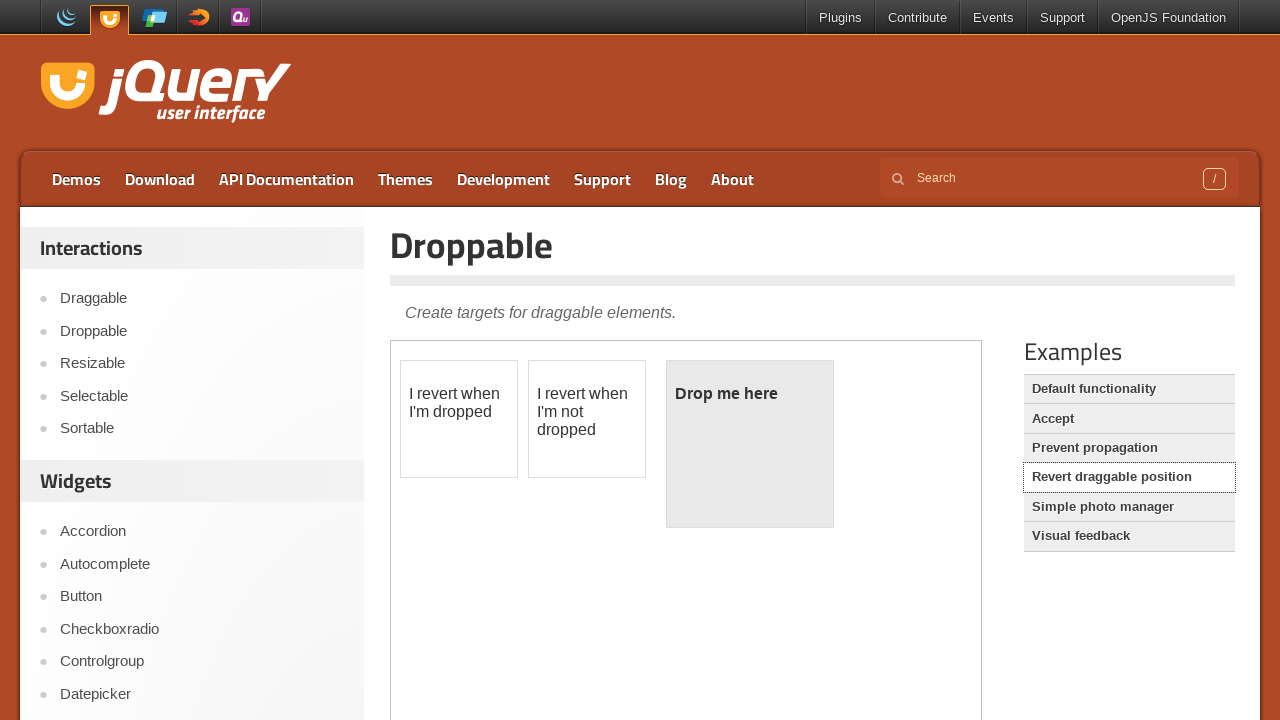

Pressed mouse button down on draggable element at (459, 419)
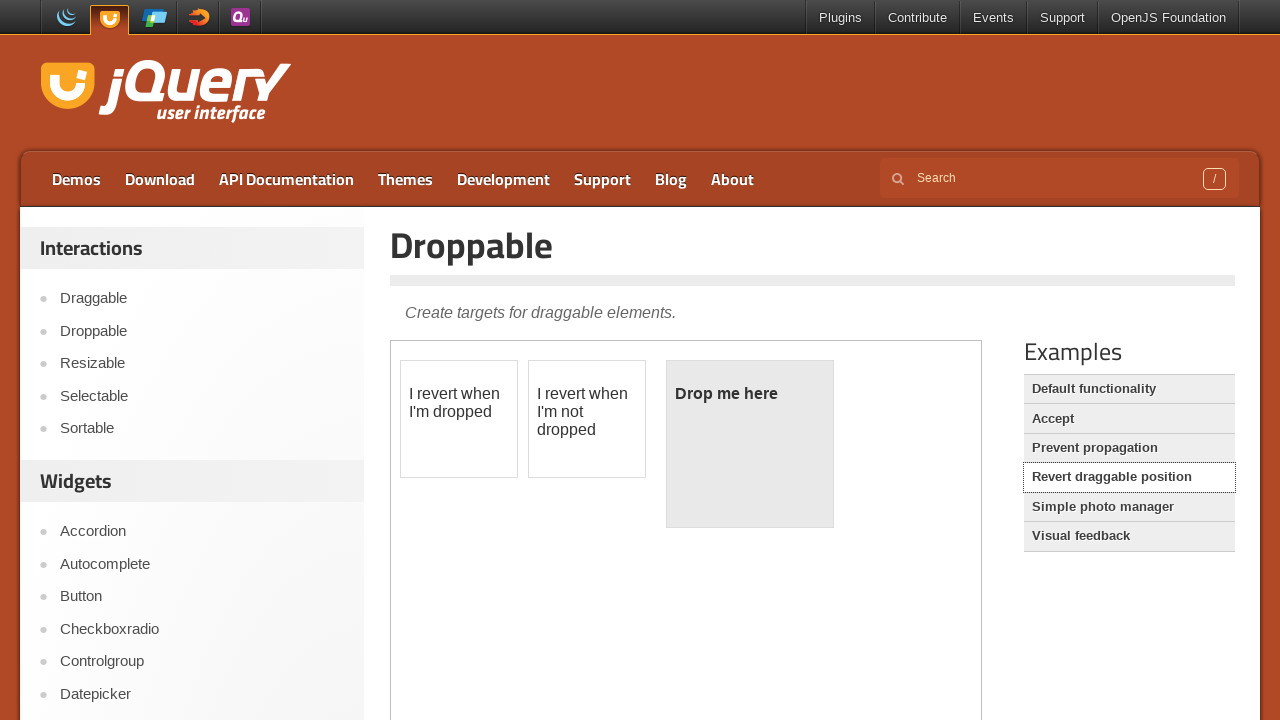

Dragged element by offset (10, 20) at (469, 439)
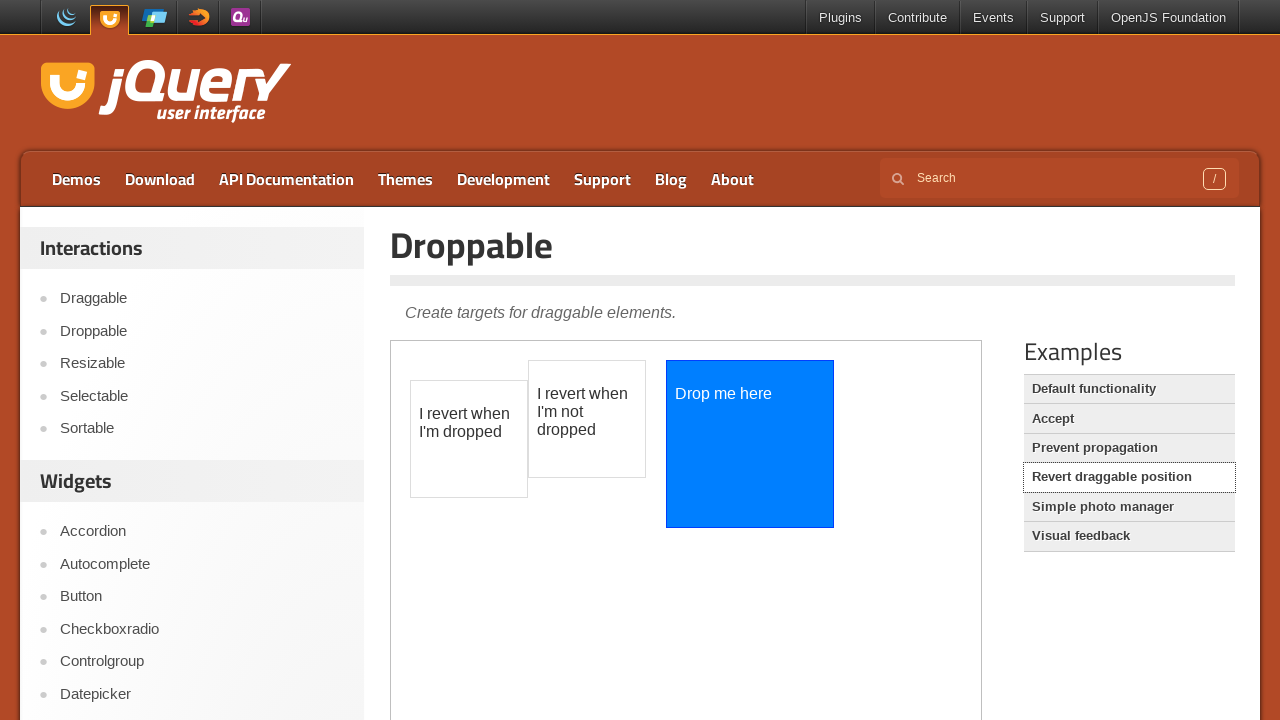

Released mouse button to complete drag at (469, 439)
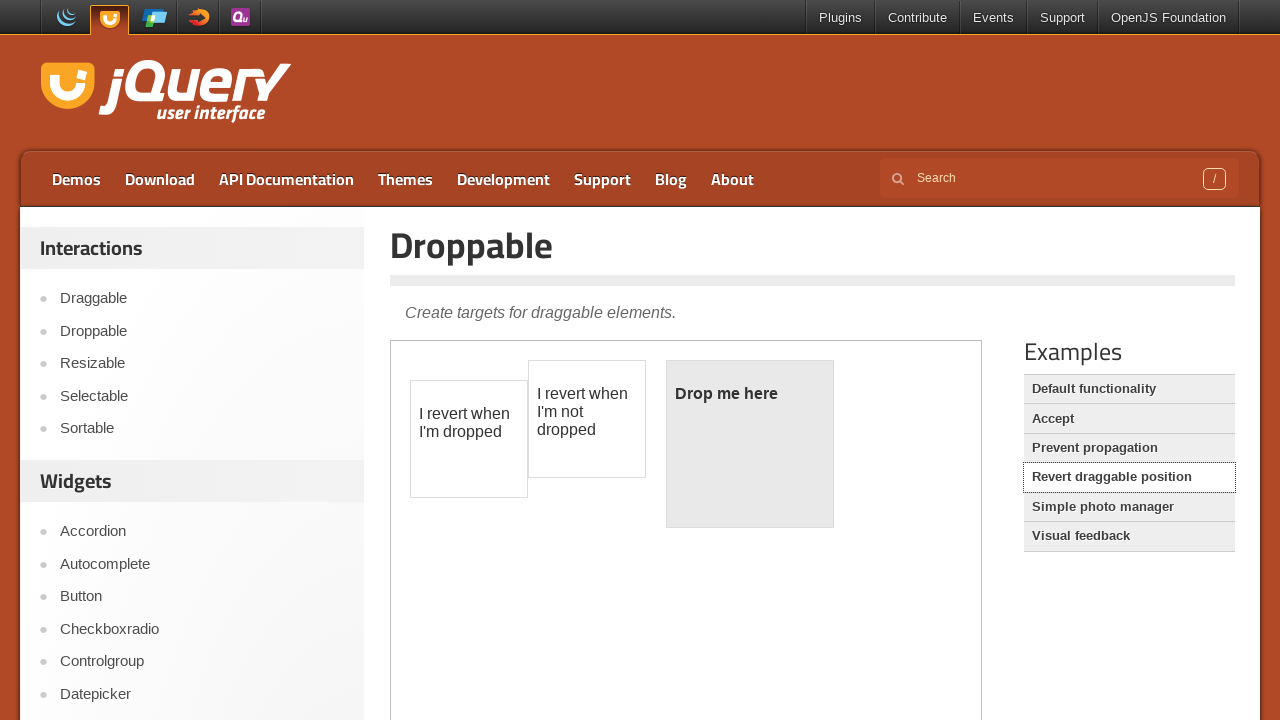

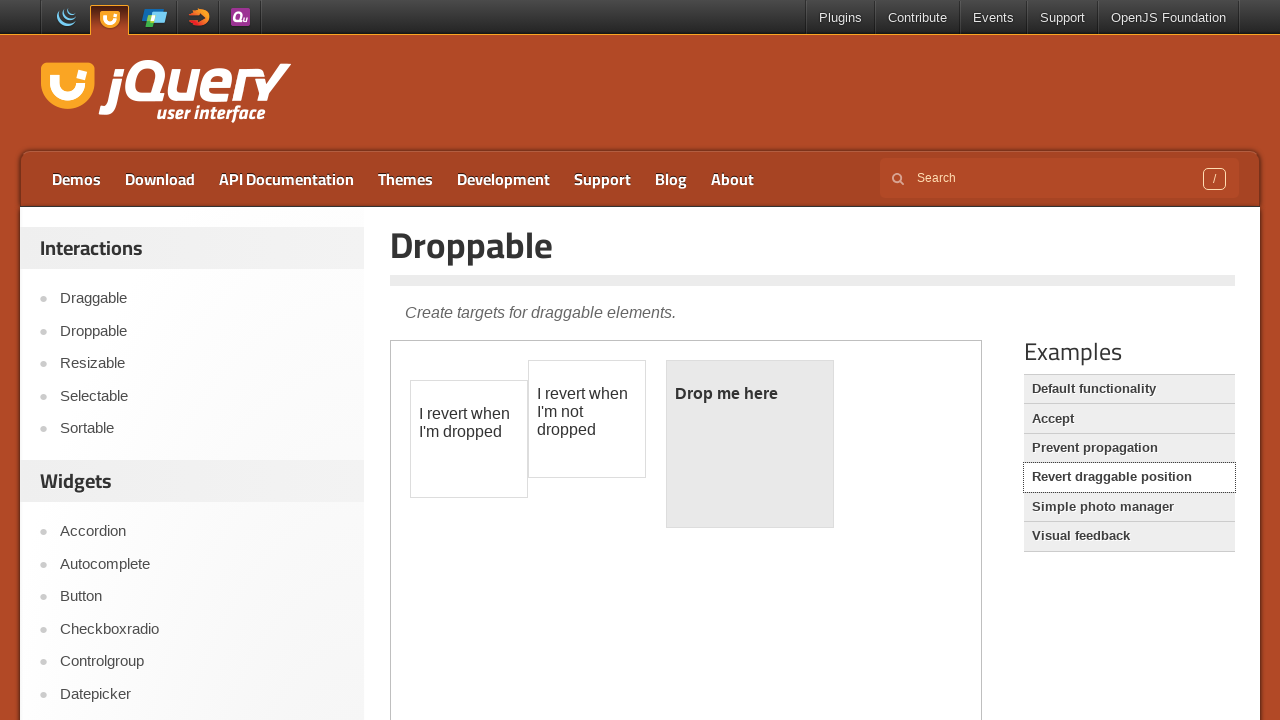